Tests that the "Mark all as complete" checkbox updates its state when individual items are completed or cleared.

Starting URL: https://demo.playwright.dev/todomvc

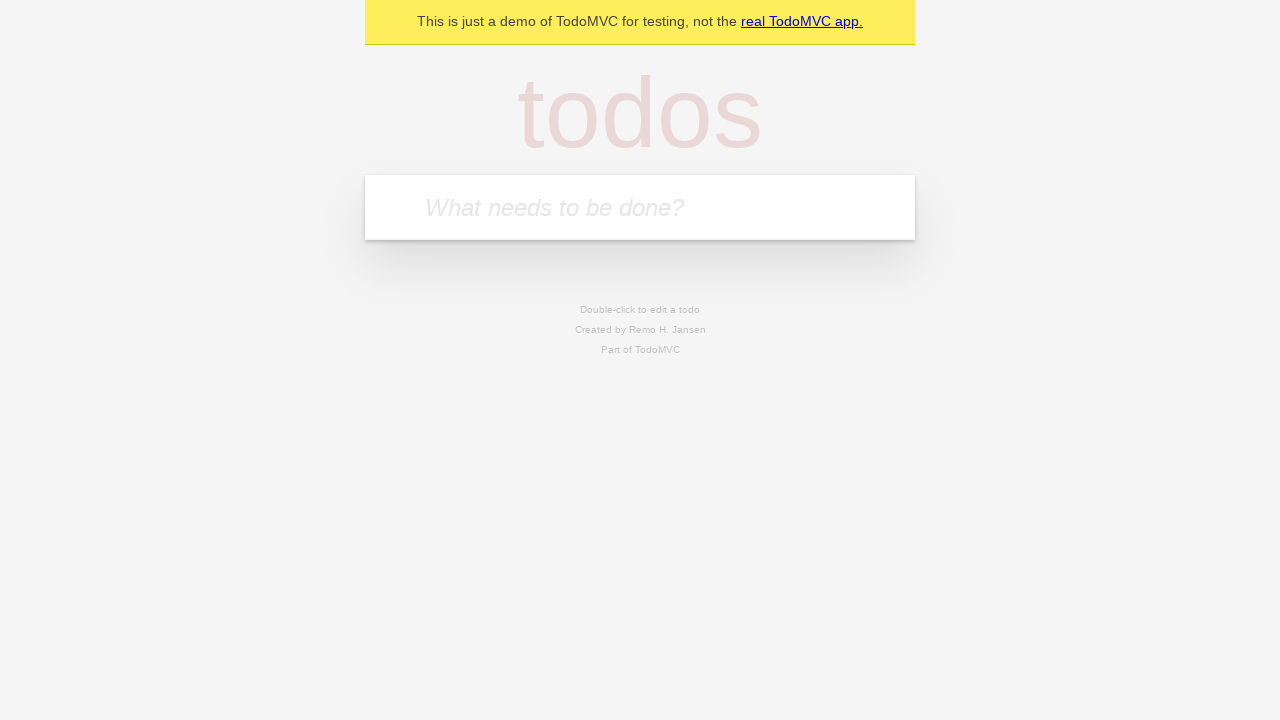

Filled todo input with 'buy some cheese' on internal:attr=[placeholder="What needs to be done?"i]
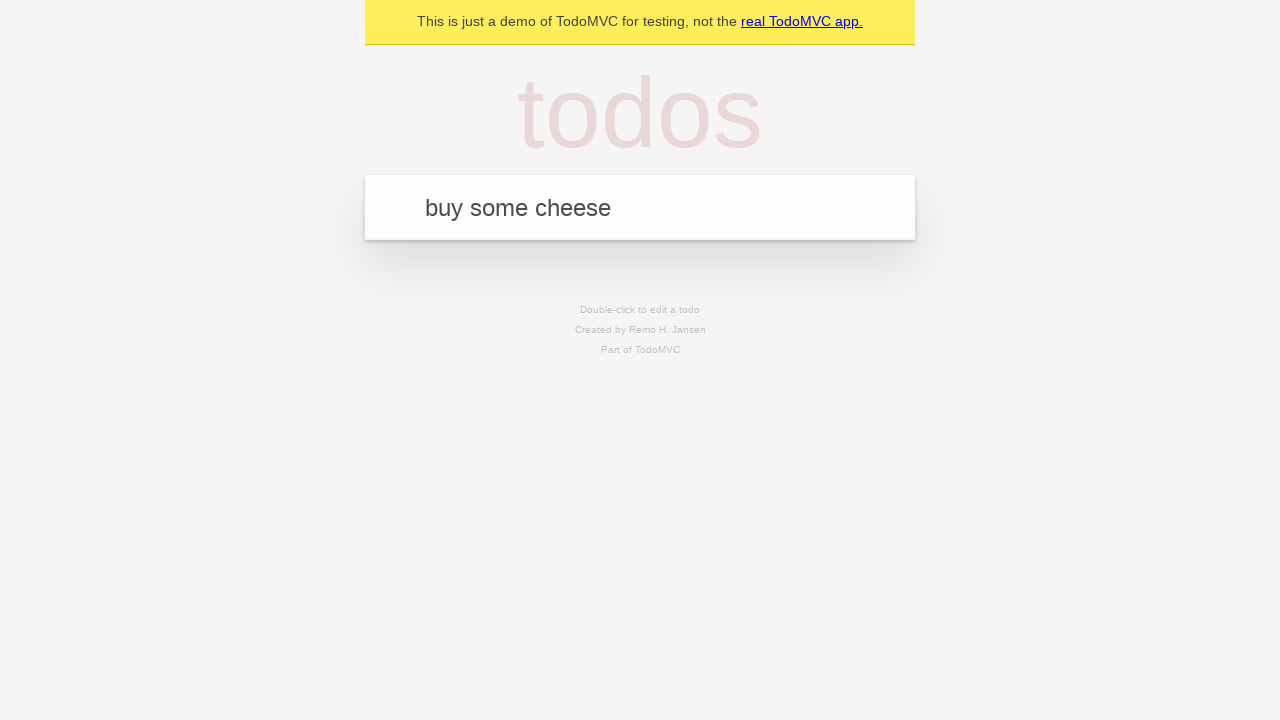

Pressed Enter to add first todo item on internal:attr=[placeholder="What needs to be done?"i]
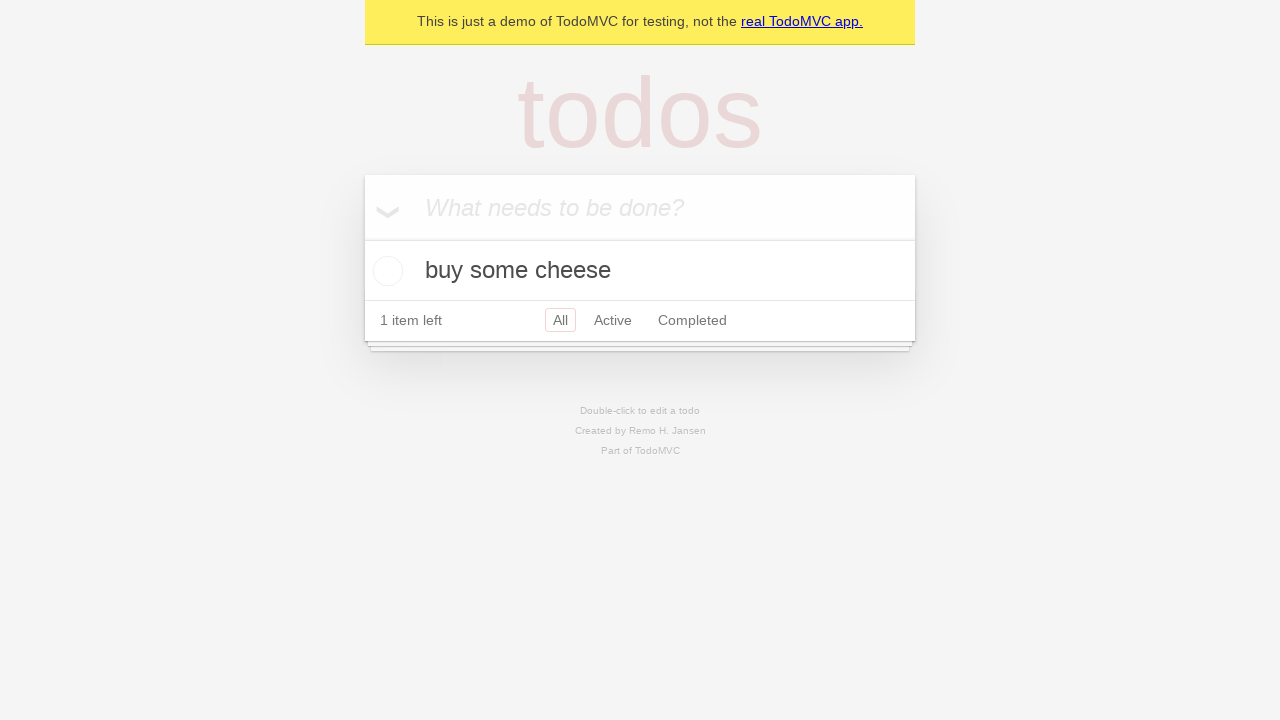

Filled todo input with 'feed the cat' on internal:attr=[placeholder="What needs to be done?"i]
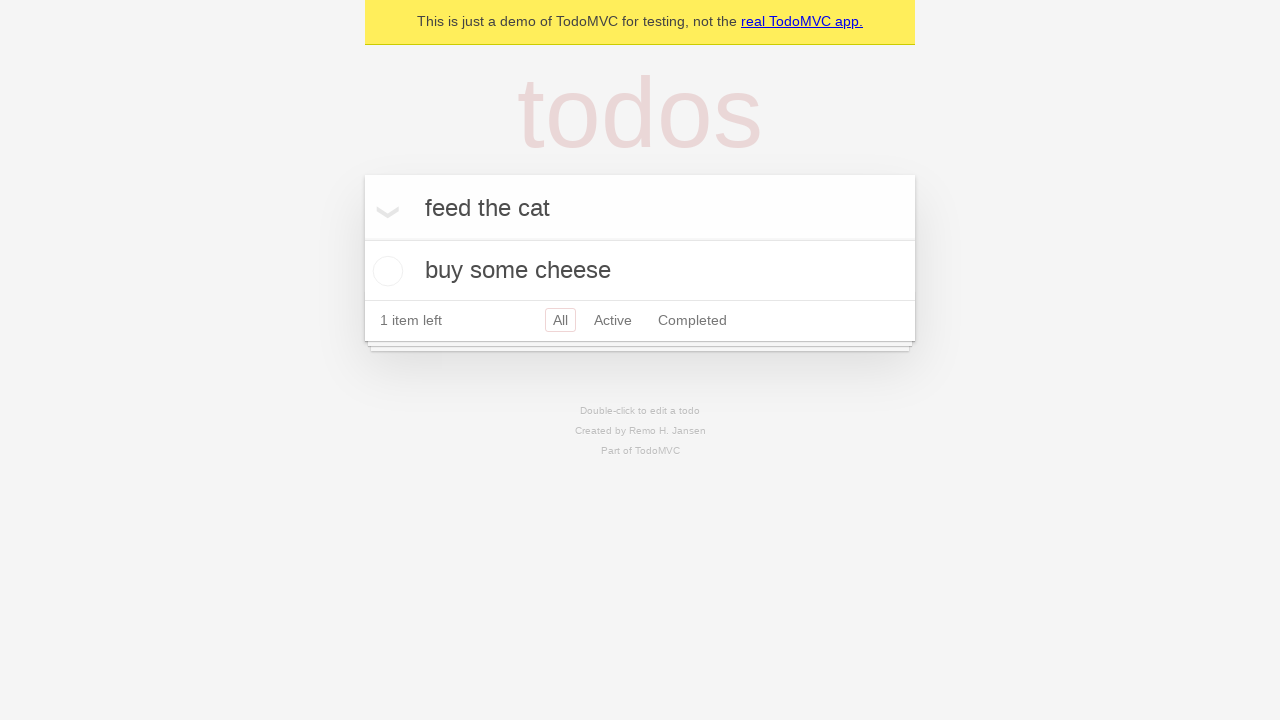

Pressed Enter to add second todo item on internal:attr=[placeholder="What needs to be done?"i]
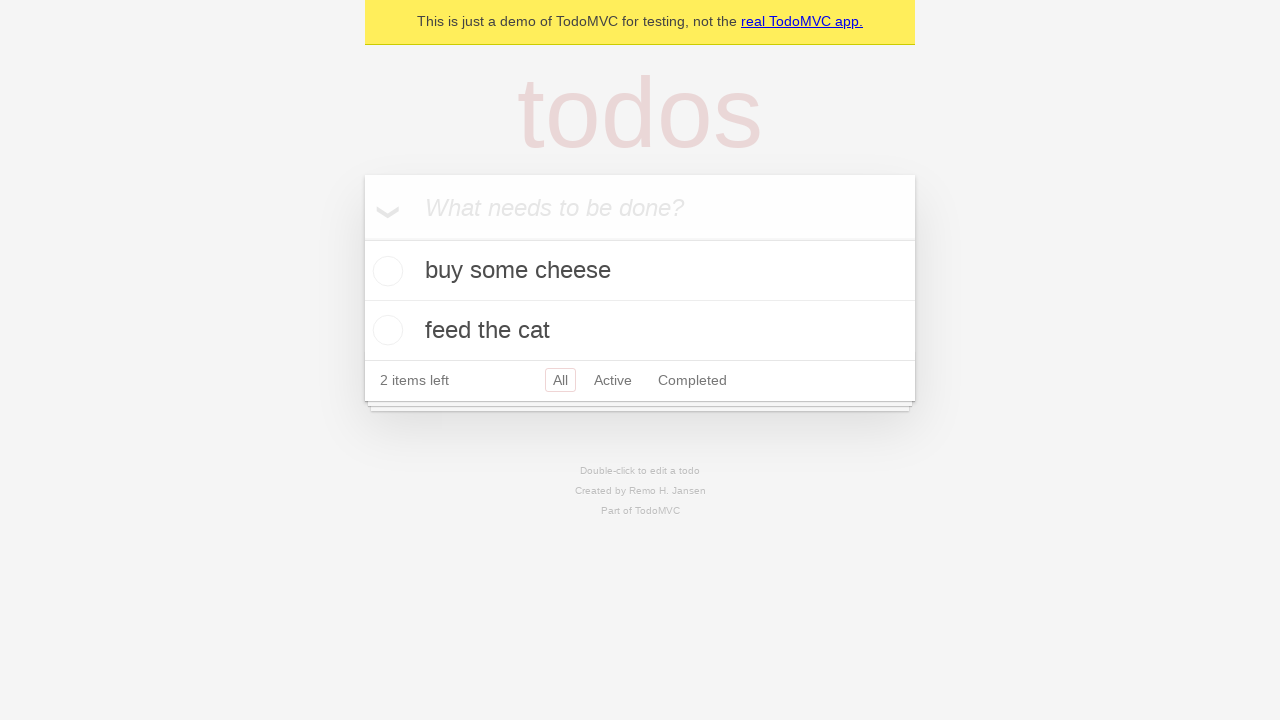

Filled todo input with 'book a doctors appointment' on internal:attr=[placeholder="What needs to be done?"i]
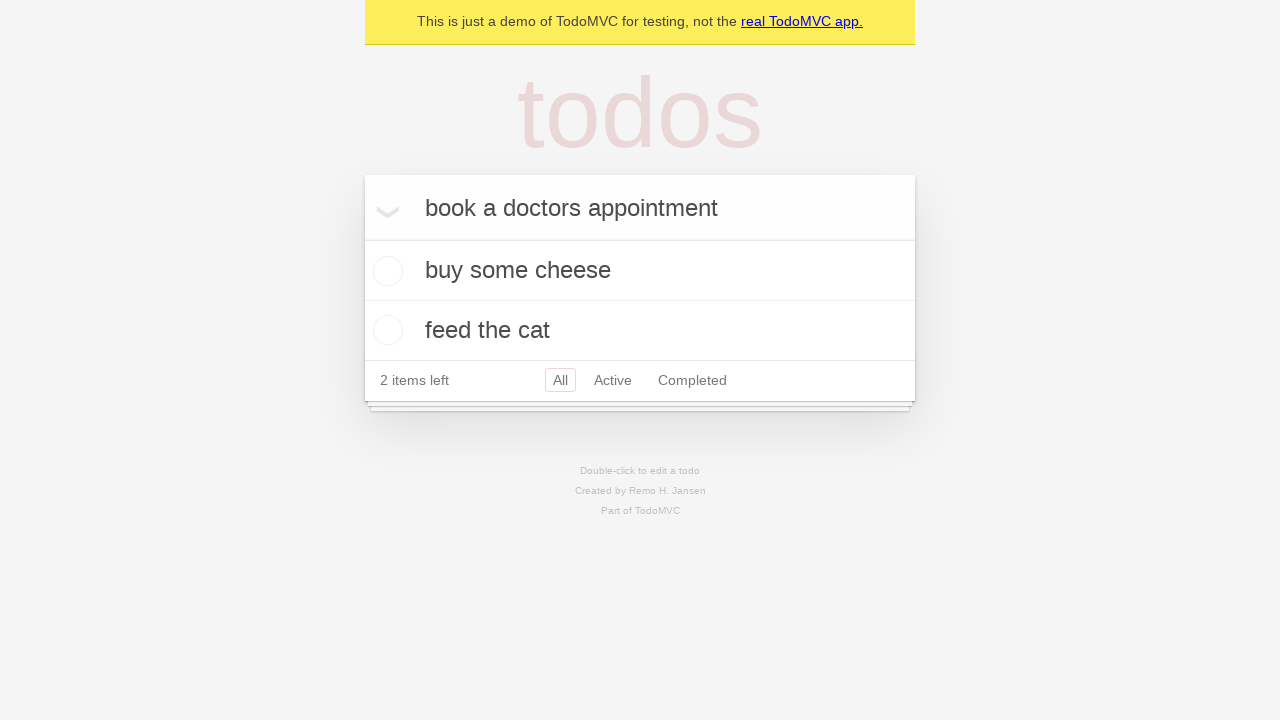

Pressed Enter to add third todo item on internal:attr=[placeholder="What needs to be done?"i]
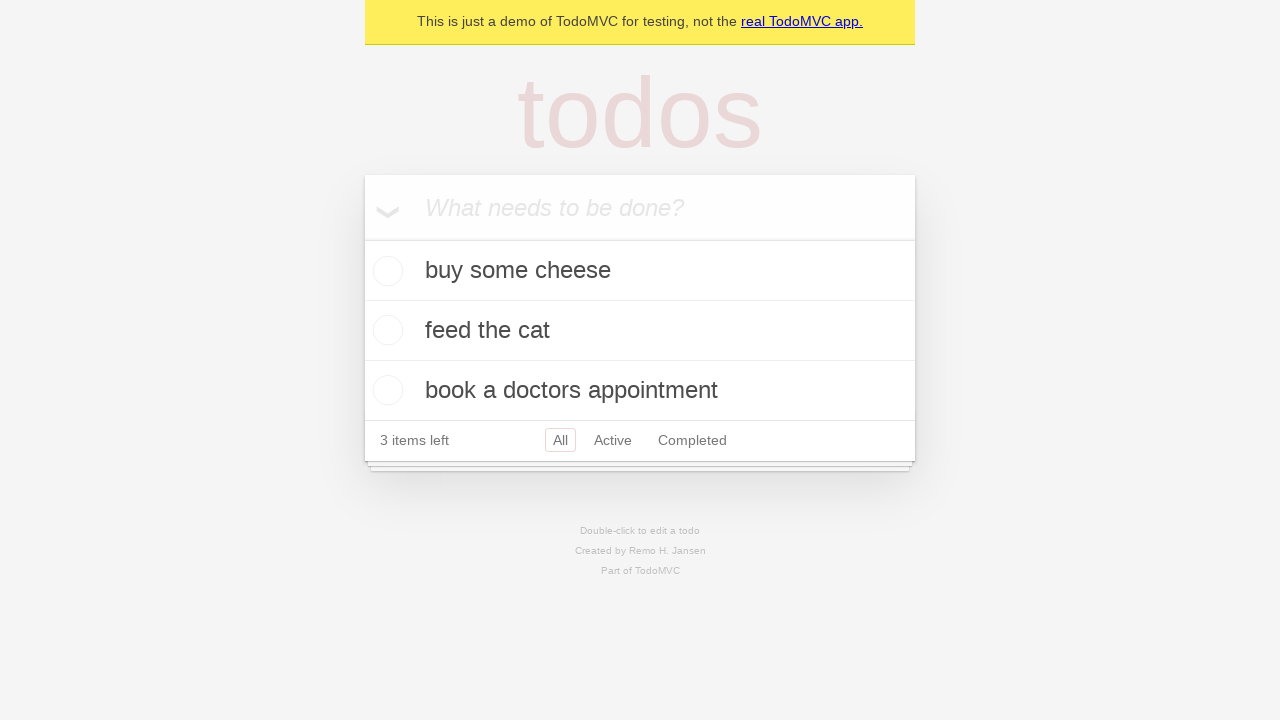

Waited for all three todo items to appear
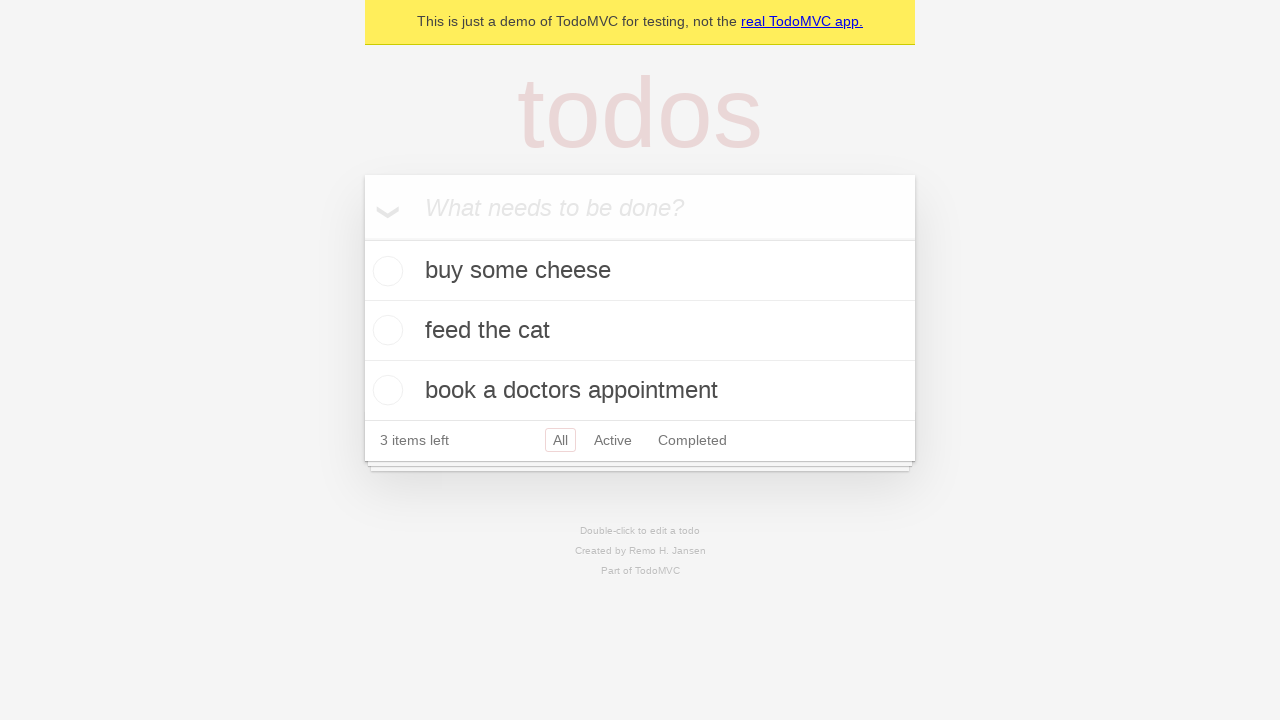

Checked 'Mark all as complete' checkbox at (362, 238) on internal:label="Mark all as complete"i
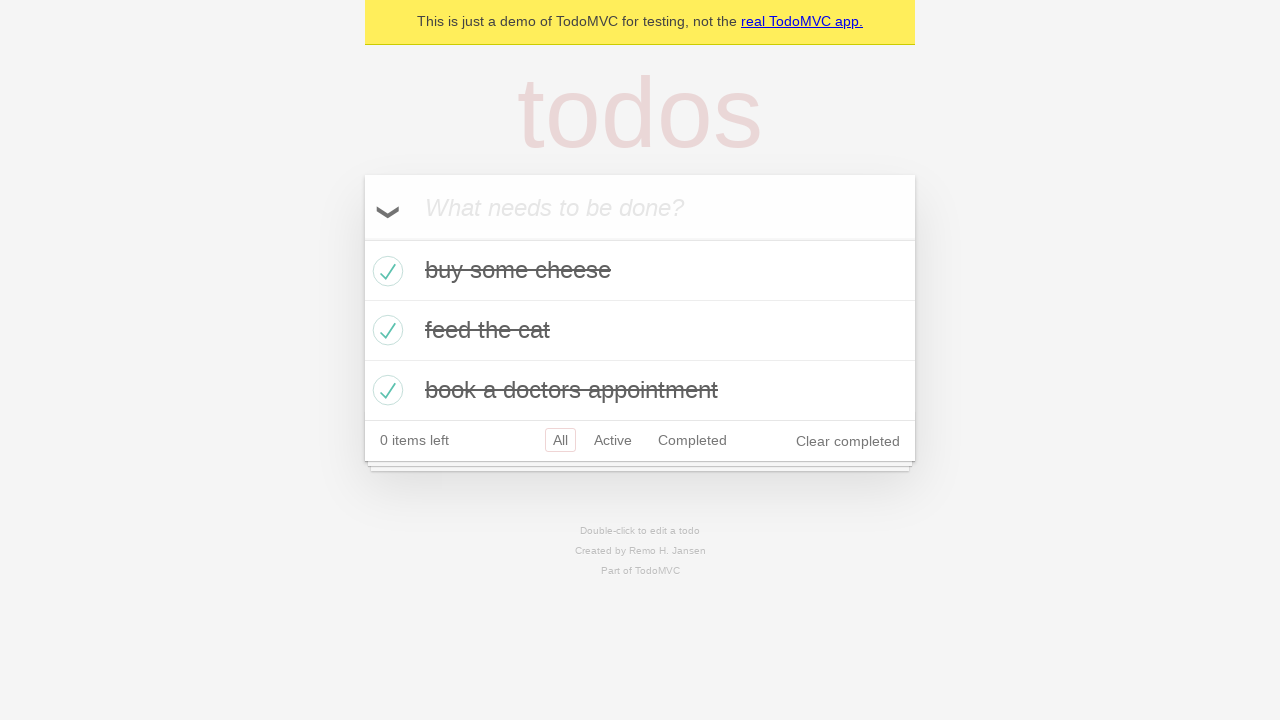

Unchecked the first todo item checkbox at (385, 271) on internal:testid=[data-testid="todo-item"s] >> nth=0 >> internal:role=checkbox
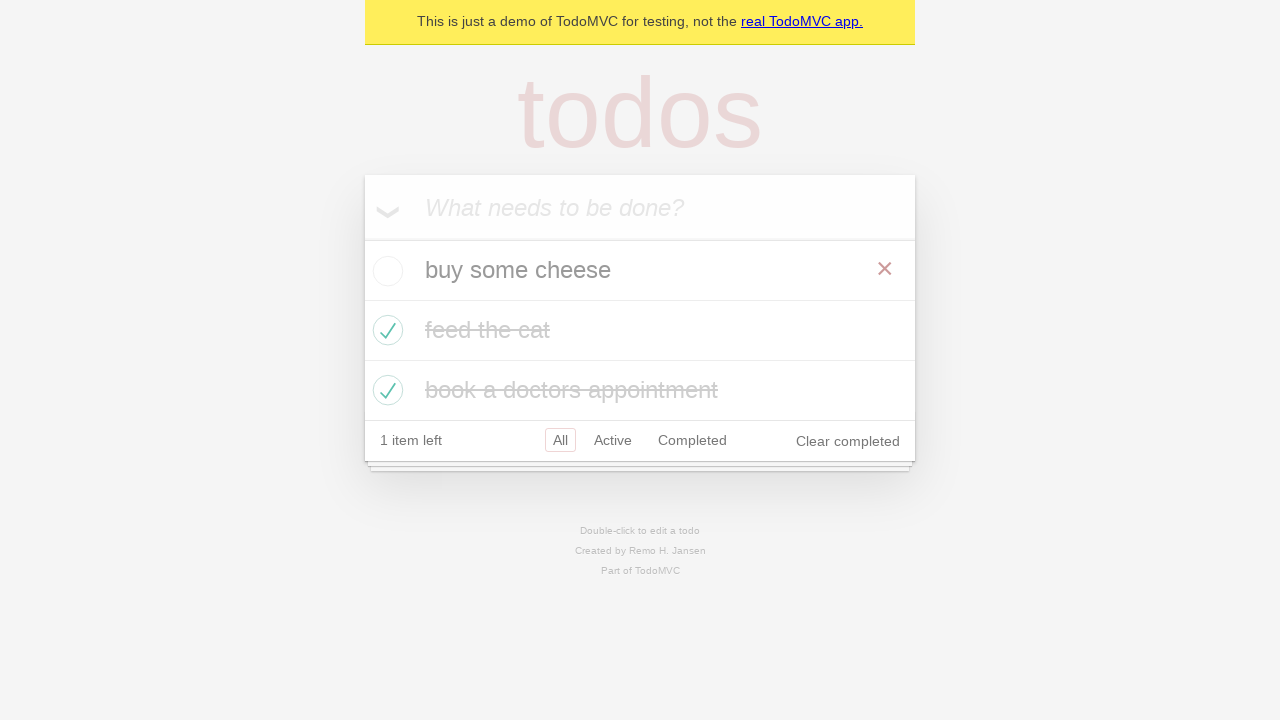

Checked the first todo item checkbox again at (385, 271) on internal:testid=[data-testid="todo-item"s] >> nth=0 >> internal:role=checkbox
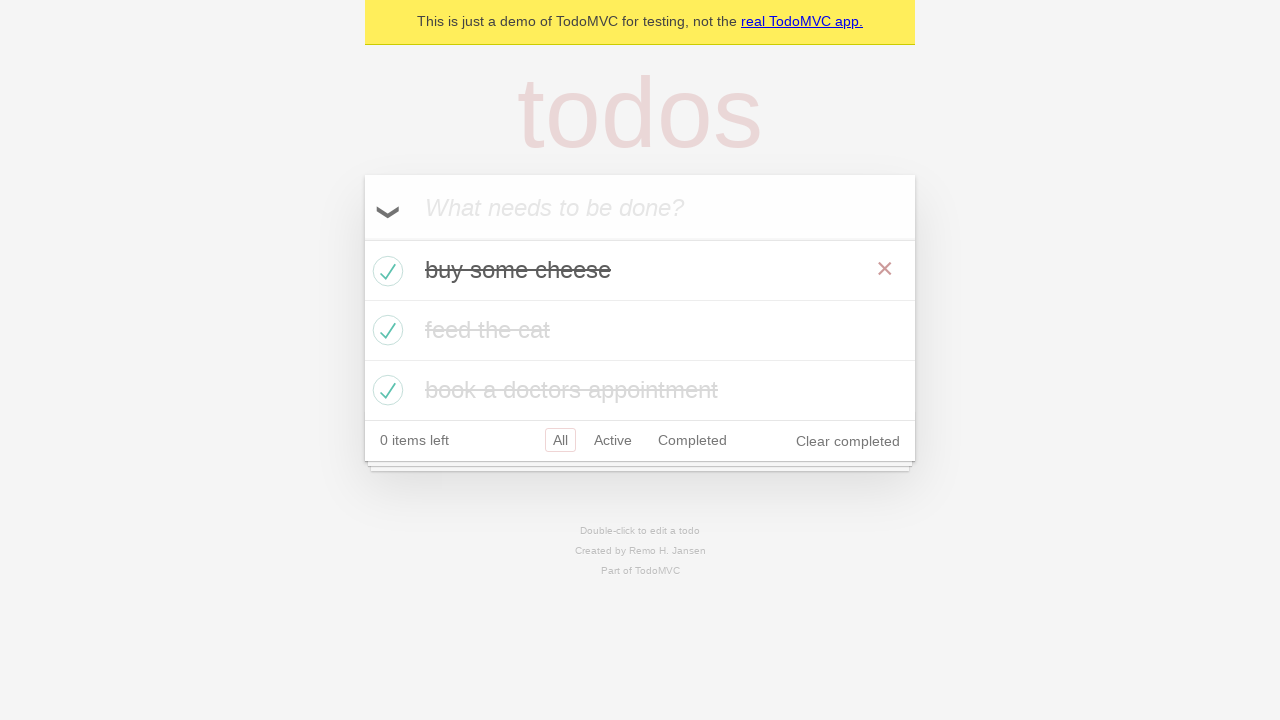

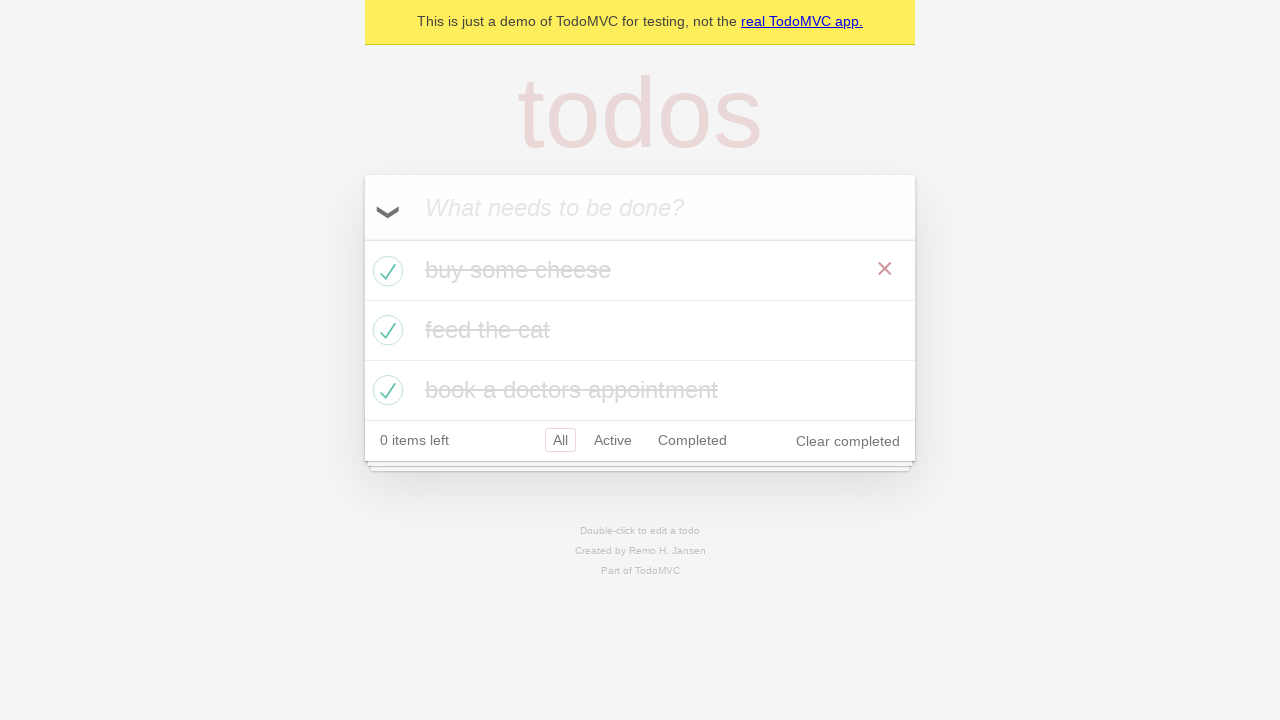